Clicks on the first link in the list-group div

Starting URL: https://naveenautomationlabs.com/opencart/index.php?route=account/register

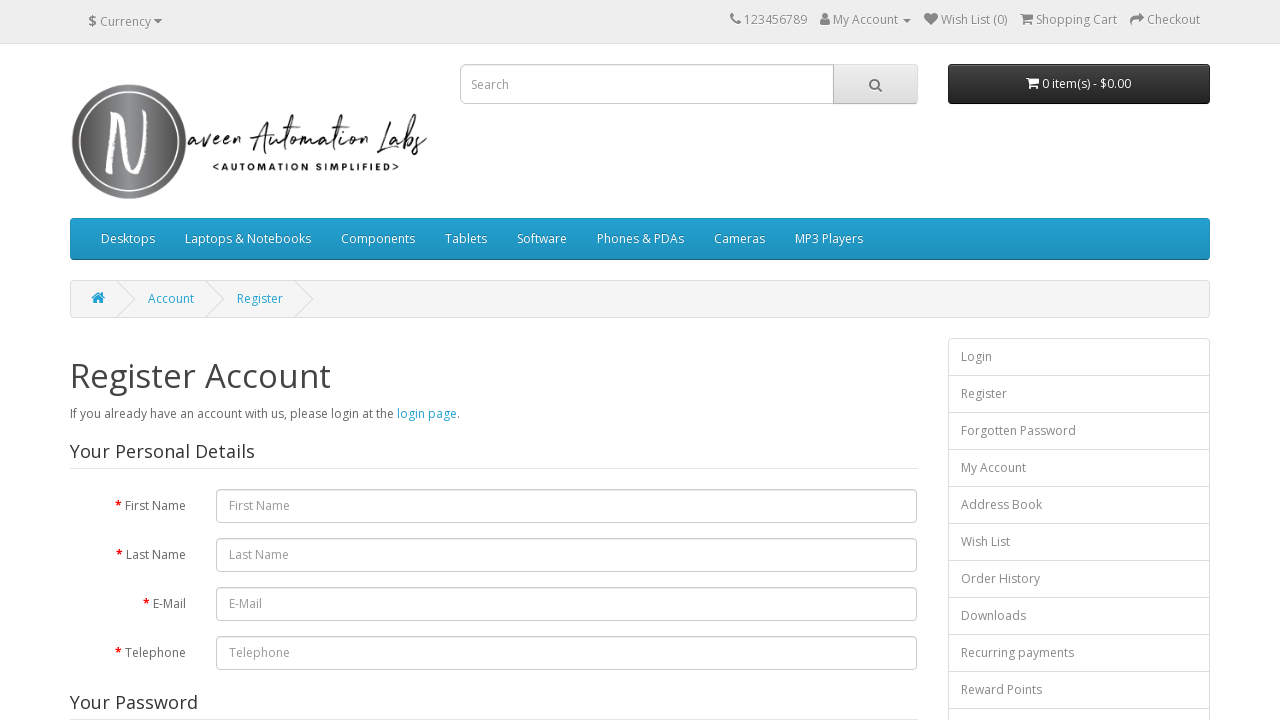

Navigated to OpenCart registration page
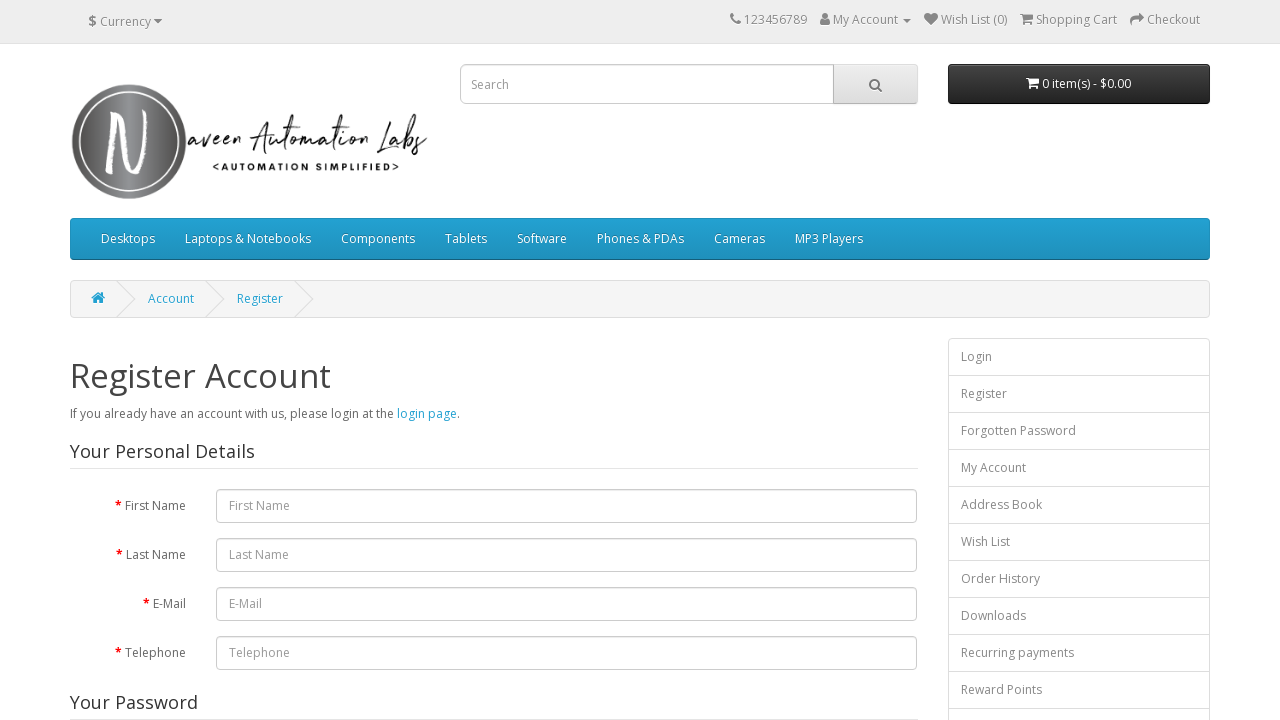

Clicked on the first link in the list-group div at (1079, 357) on div.list-group a
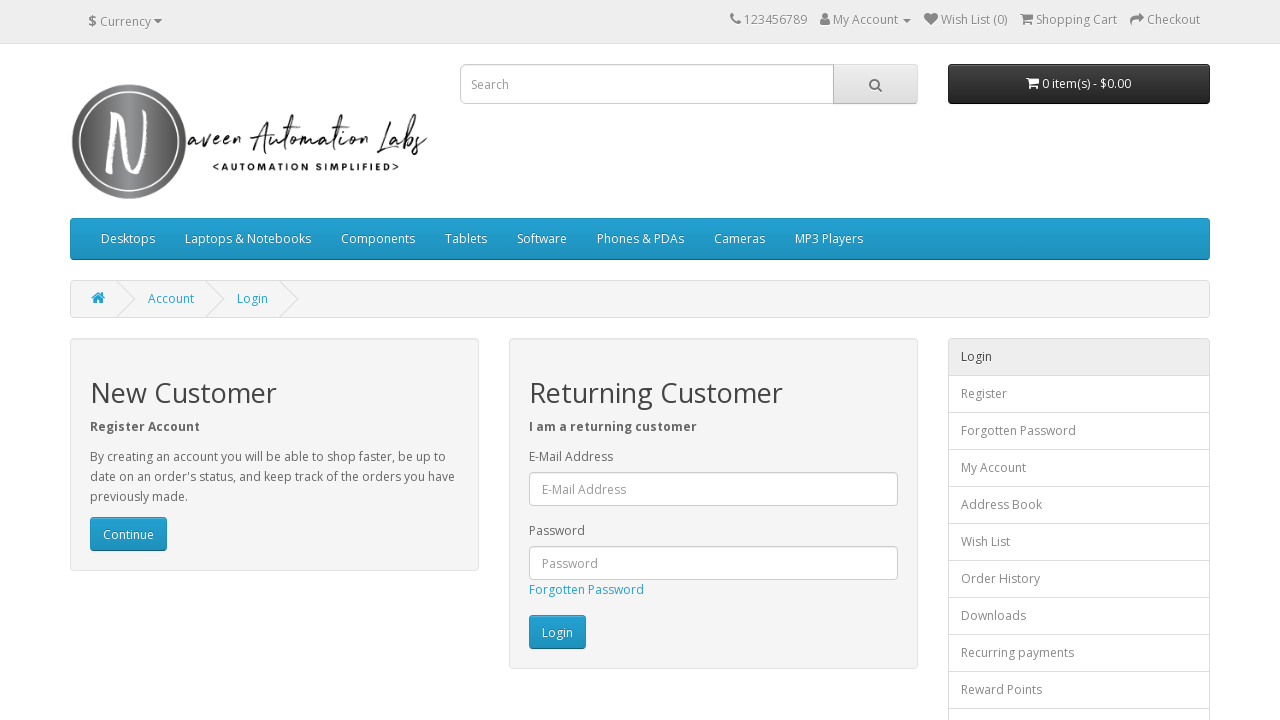

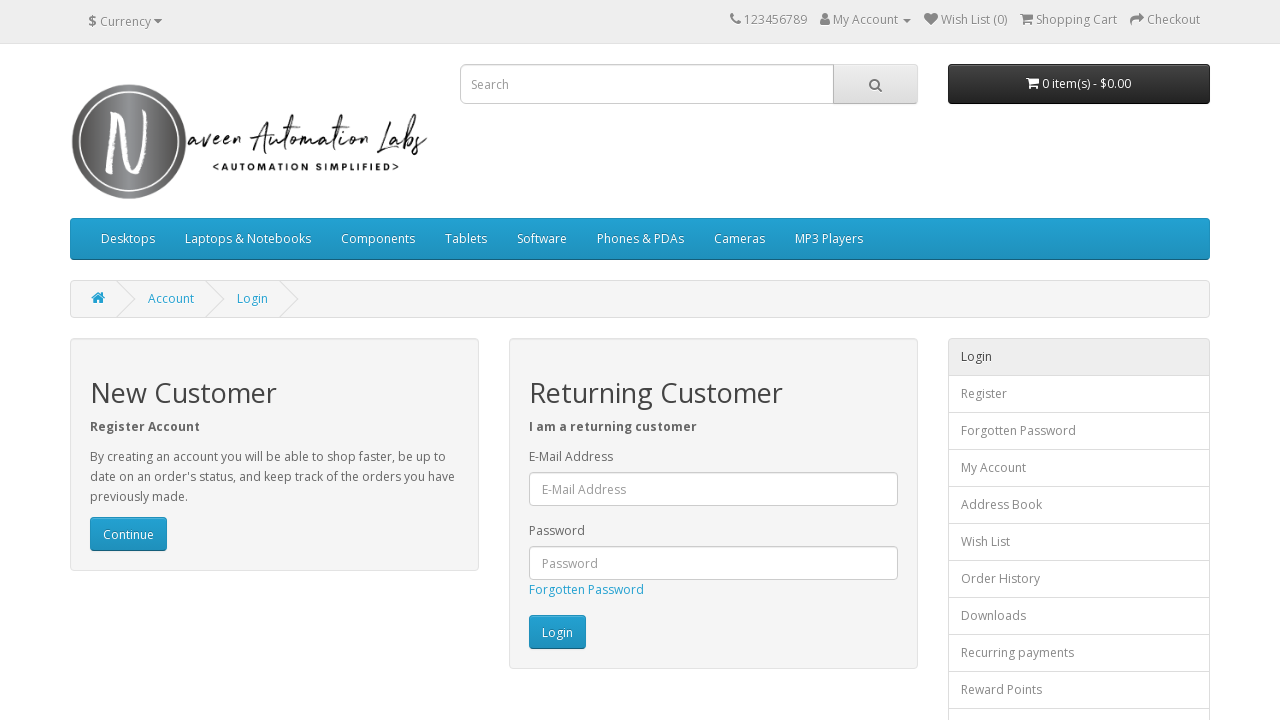